Navigates to the LiteCart store homepage and clicks on the first product in the listing

Starting URL: http://litecart.stqa.ru/en/

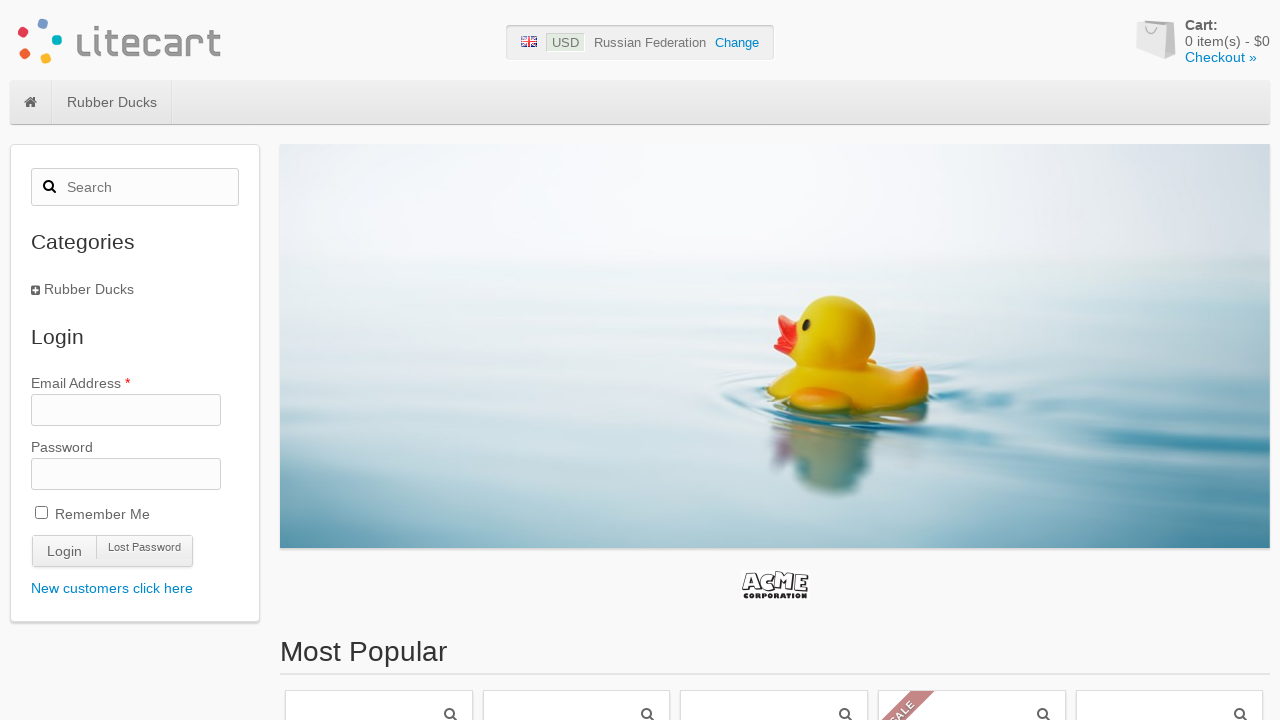

Navigated to LiteCart store homepage
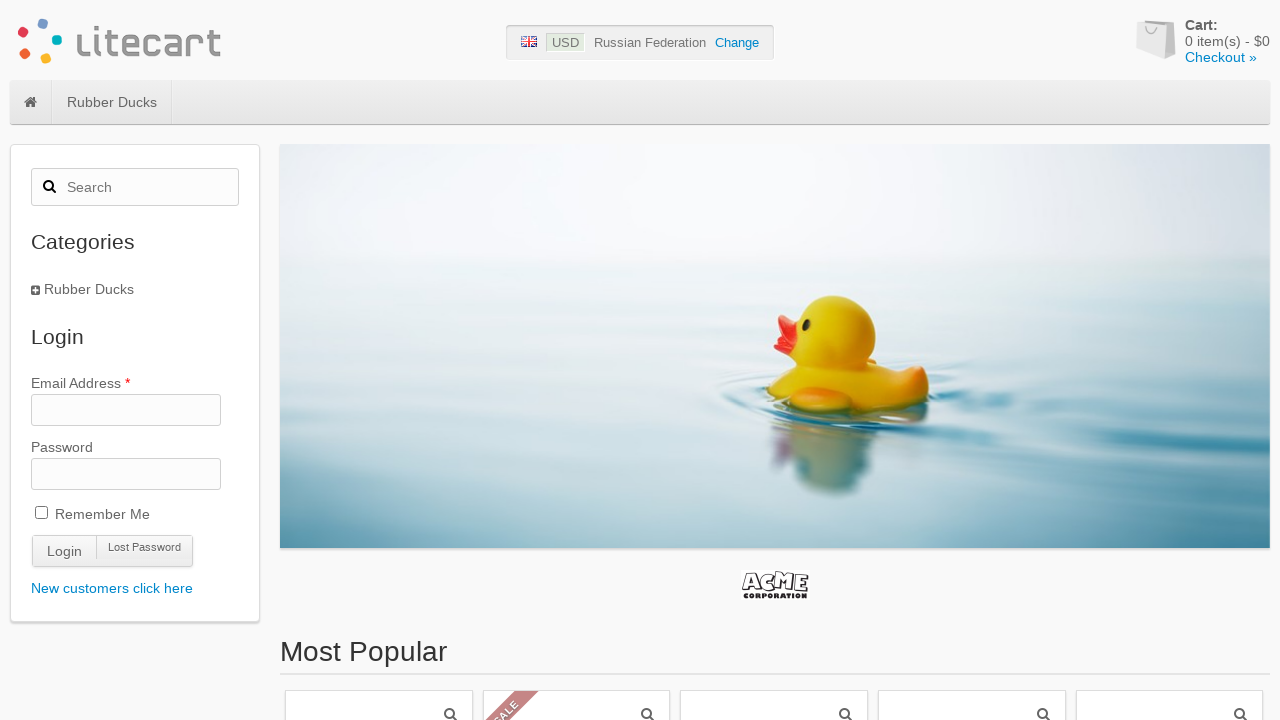

Product listing loaded
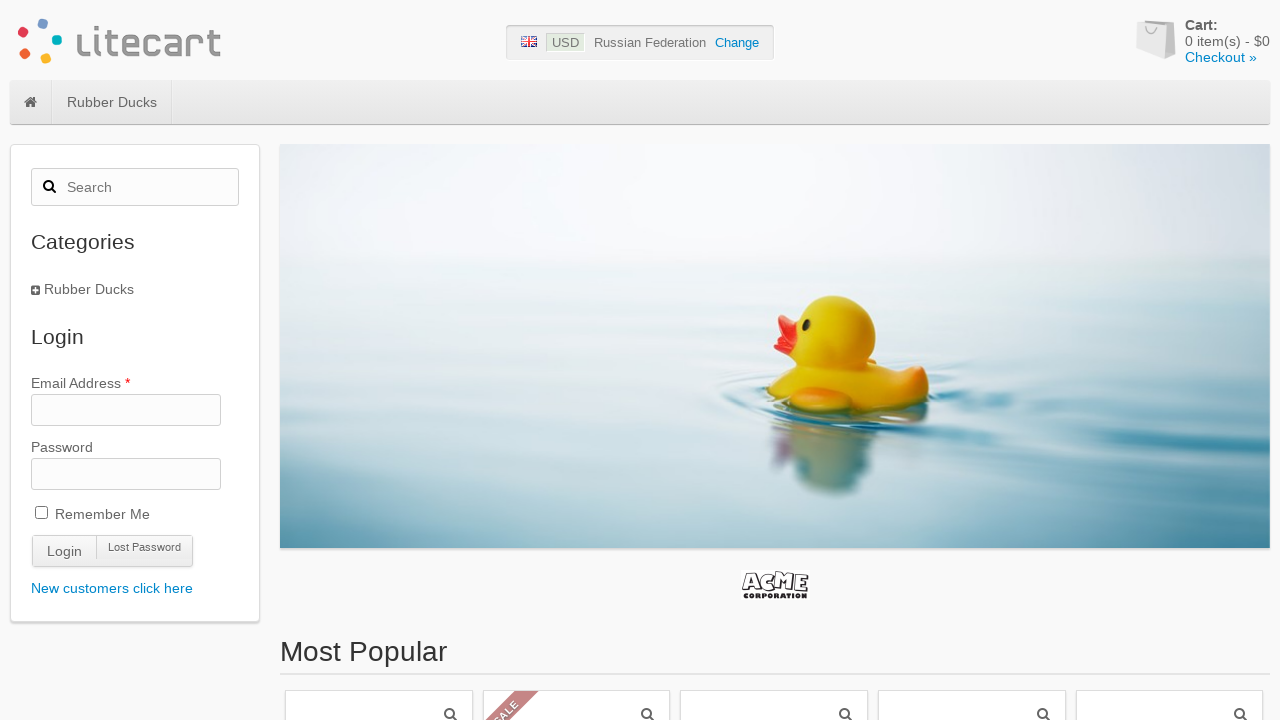

Clicked on the first product in the listing at (379, 599) on (//li[contains(@class,'product')])[1]
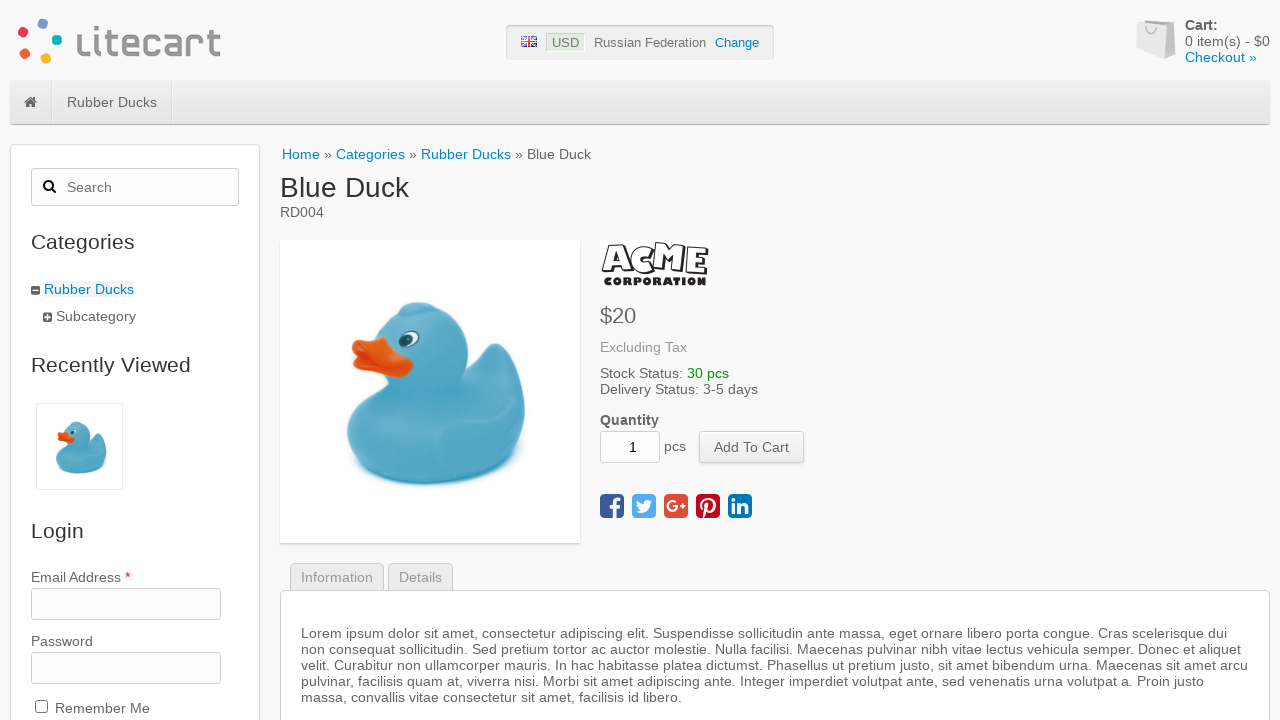

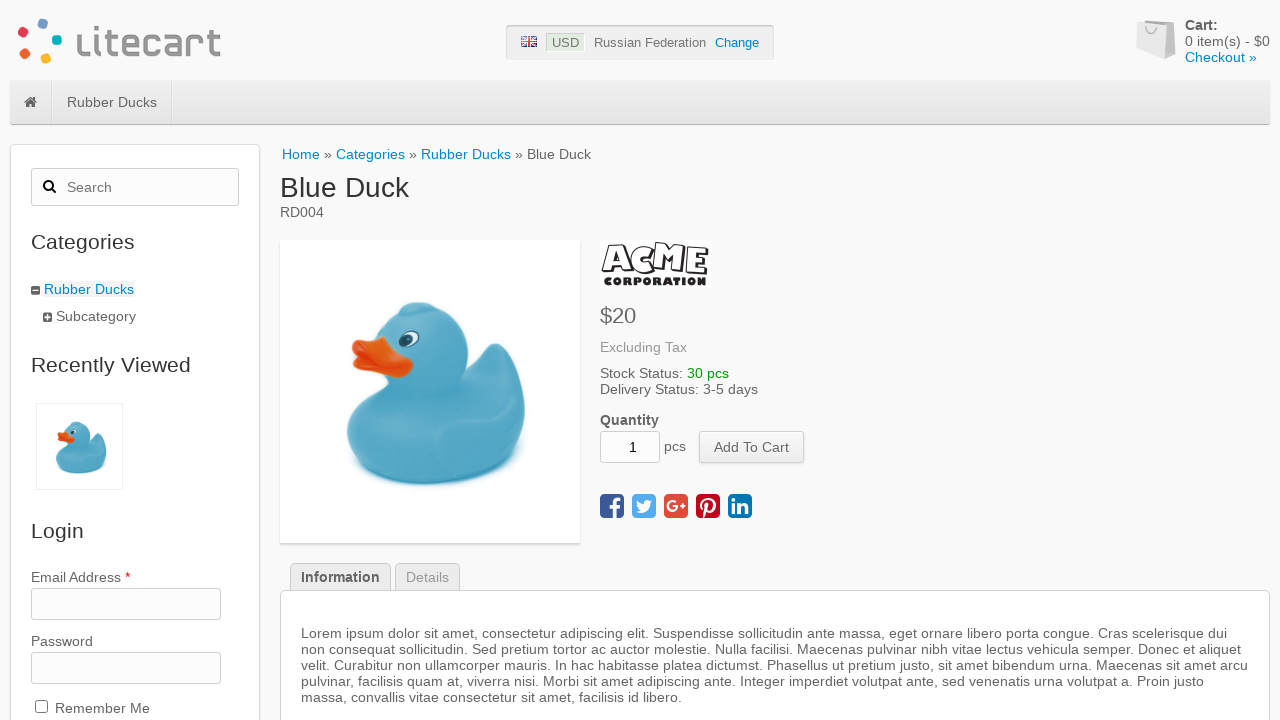